Tests jQuery UI date picker functionality by opening the date picker, navigating to a future month/year (April 2026), and selecting a specific date (10th).

Starting URL: http://jqueryui.com/datepicker/

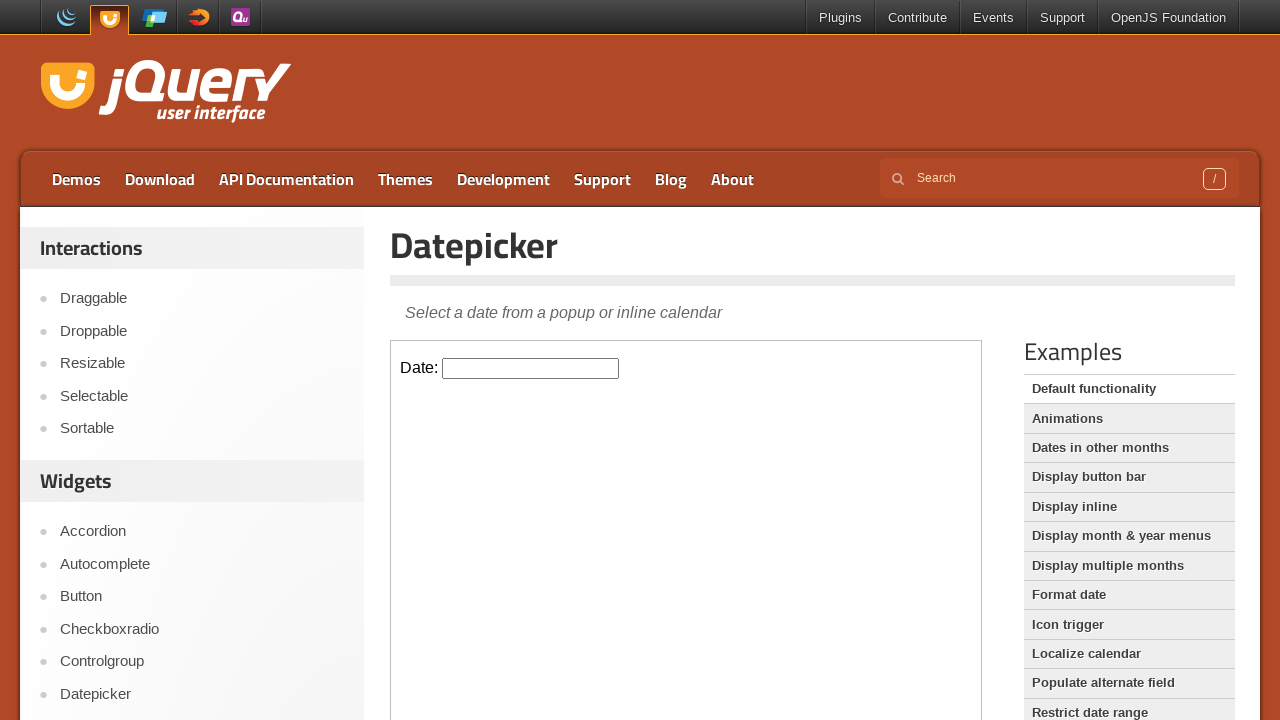

Located iframe containing date picker
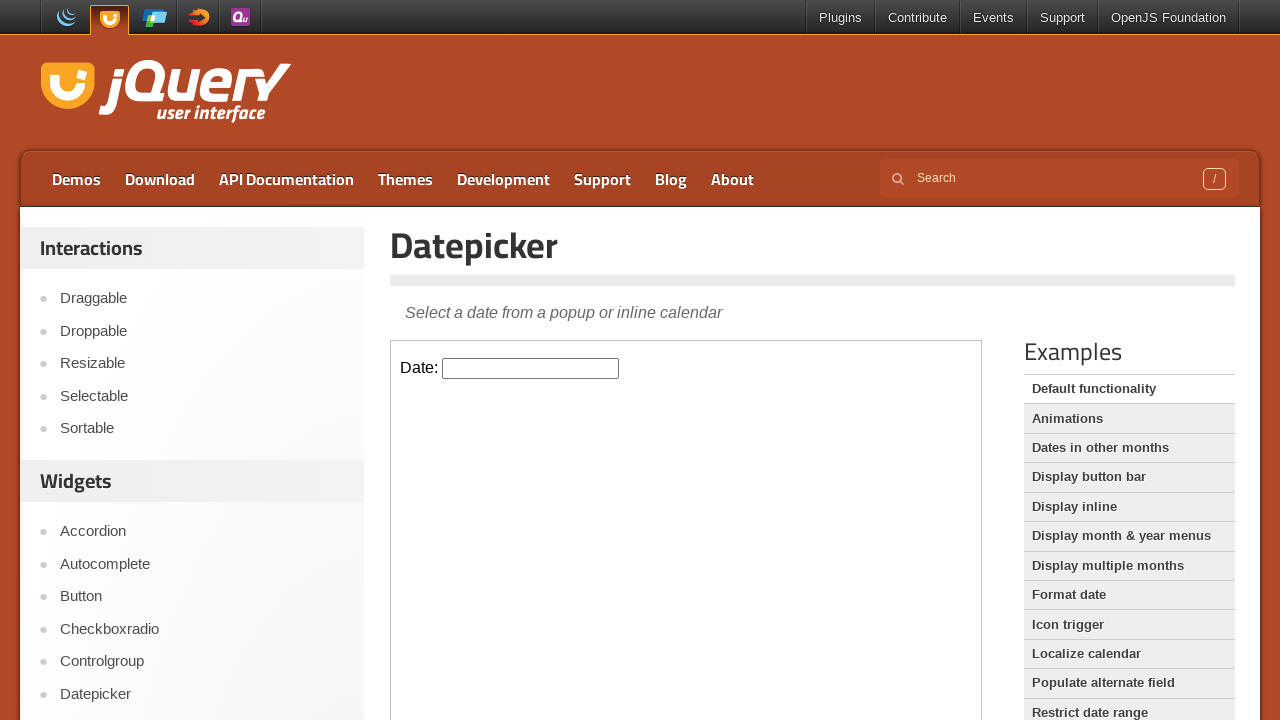

Clicked date picker input to open calendar at (531, 368) on iframe.demo-frame >> internal:control=enter-frame >> input#datepicker
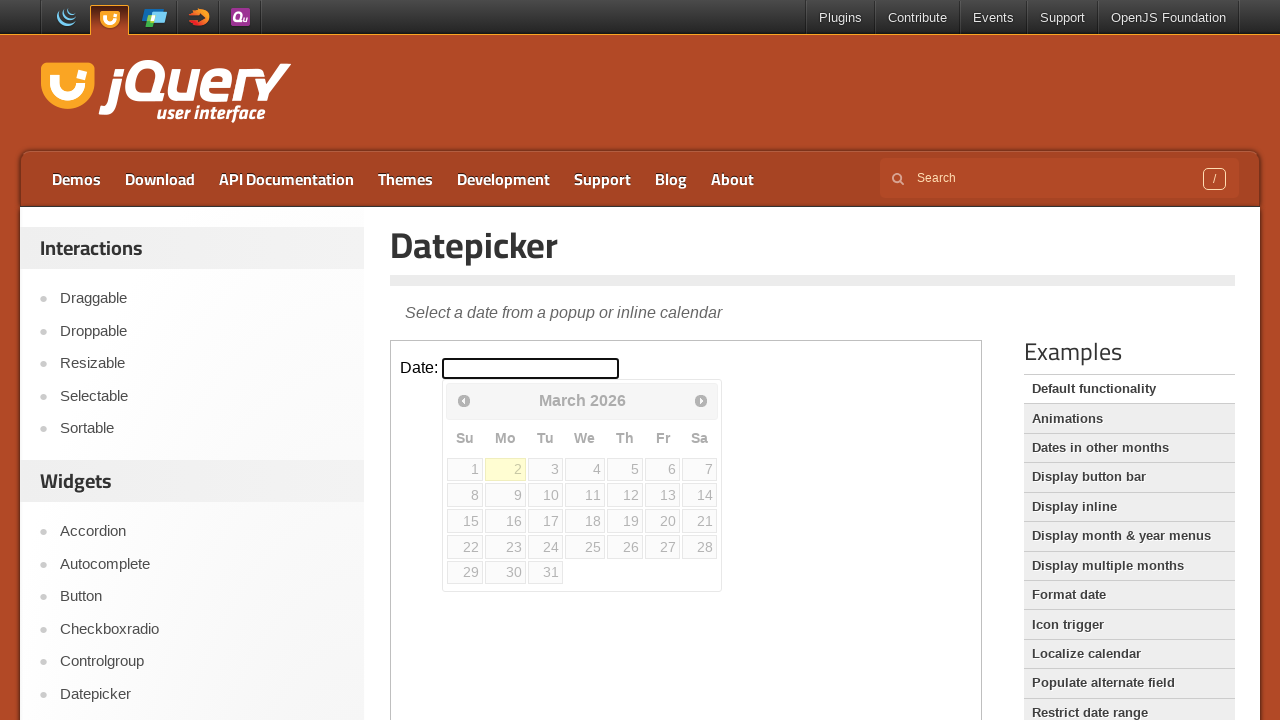

Retrieved current calendar month: March, year: 2026
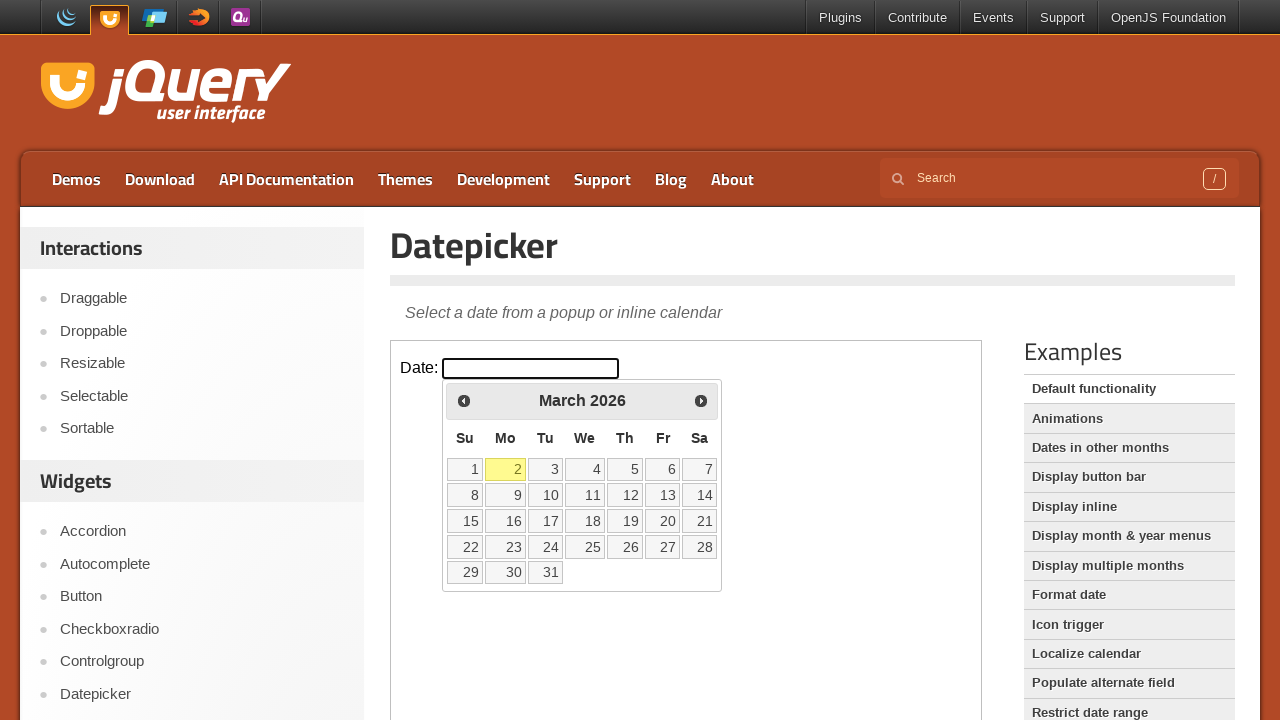

Clicked next button to navigate to next month at (701, 400) on iframe.demo-frame >> internal:control=enter-frame >> span.ui-icon-circle-triangl
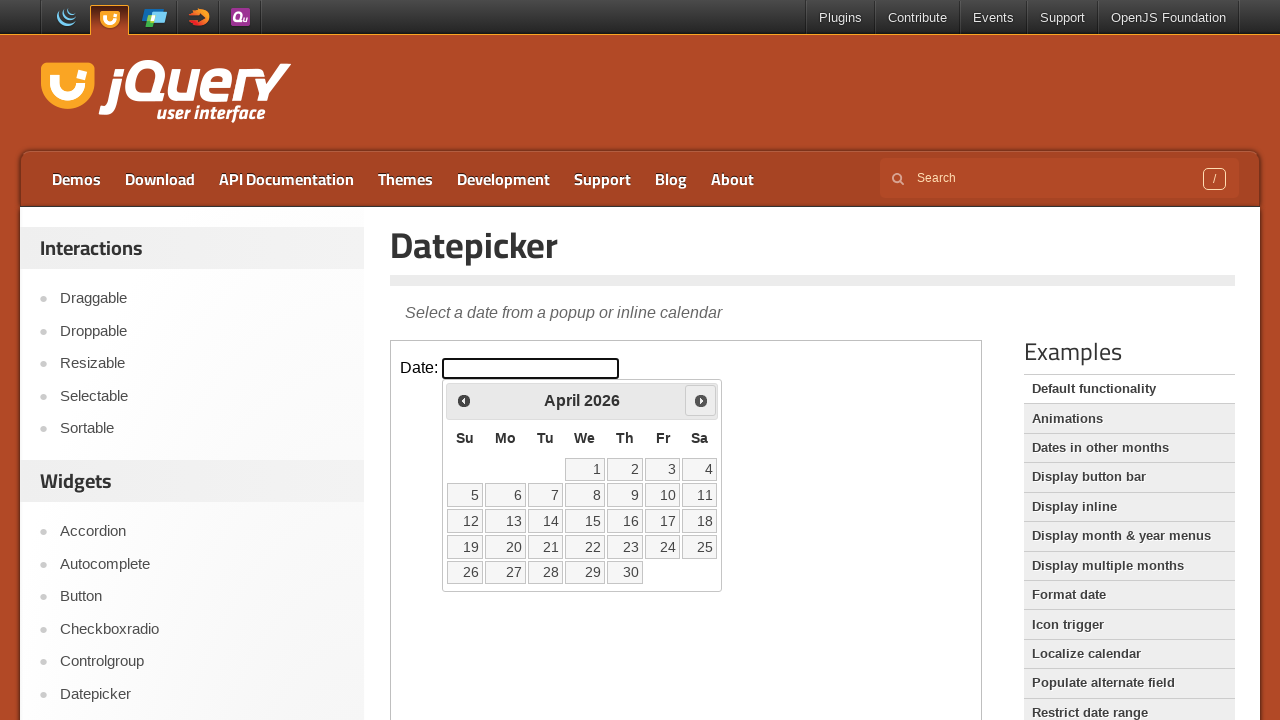

Waited for calendar to update
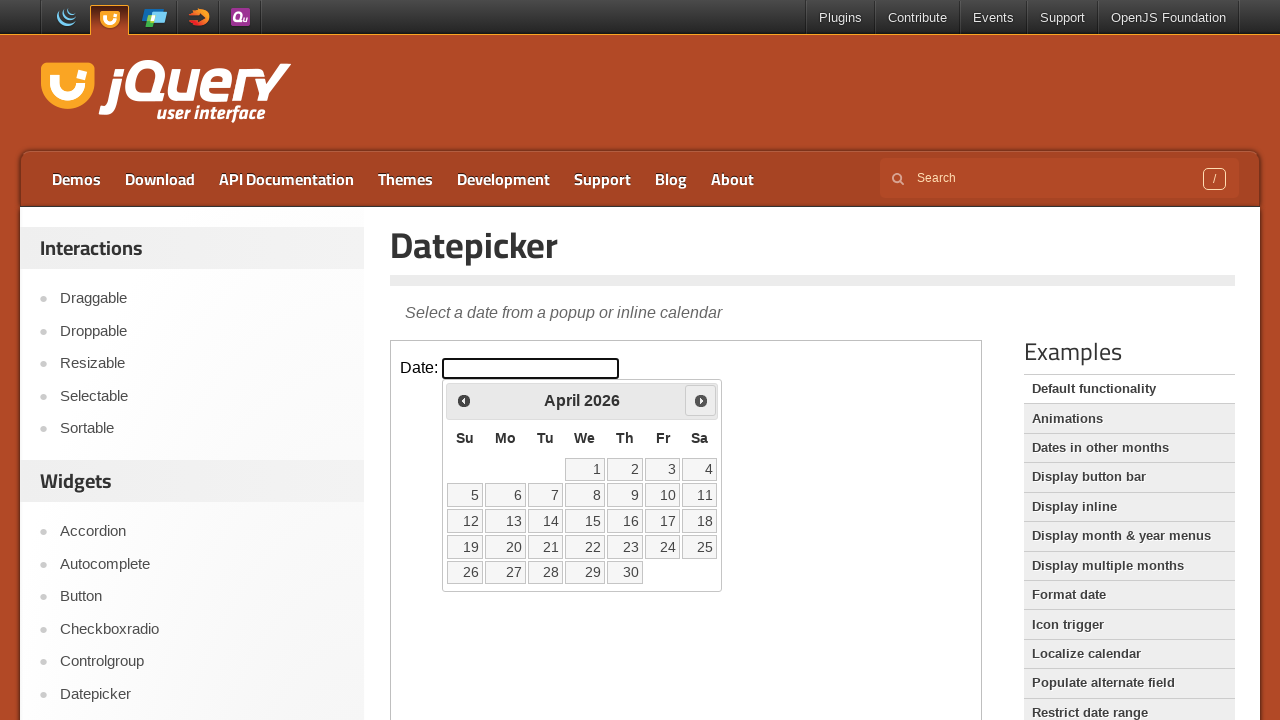

Retrieved current calendar month: April, year: 2026
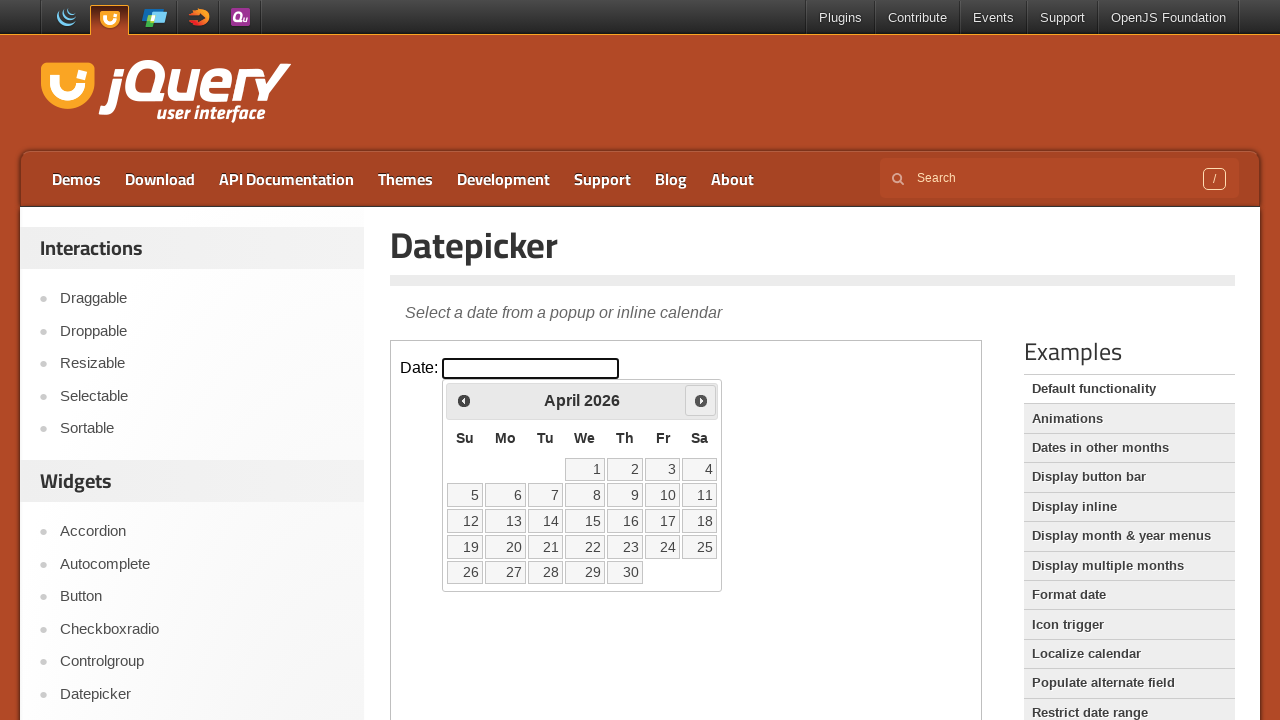

Located all date cells in calendar table
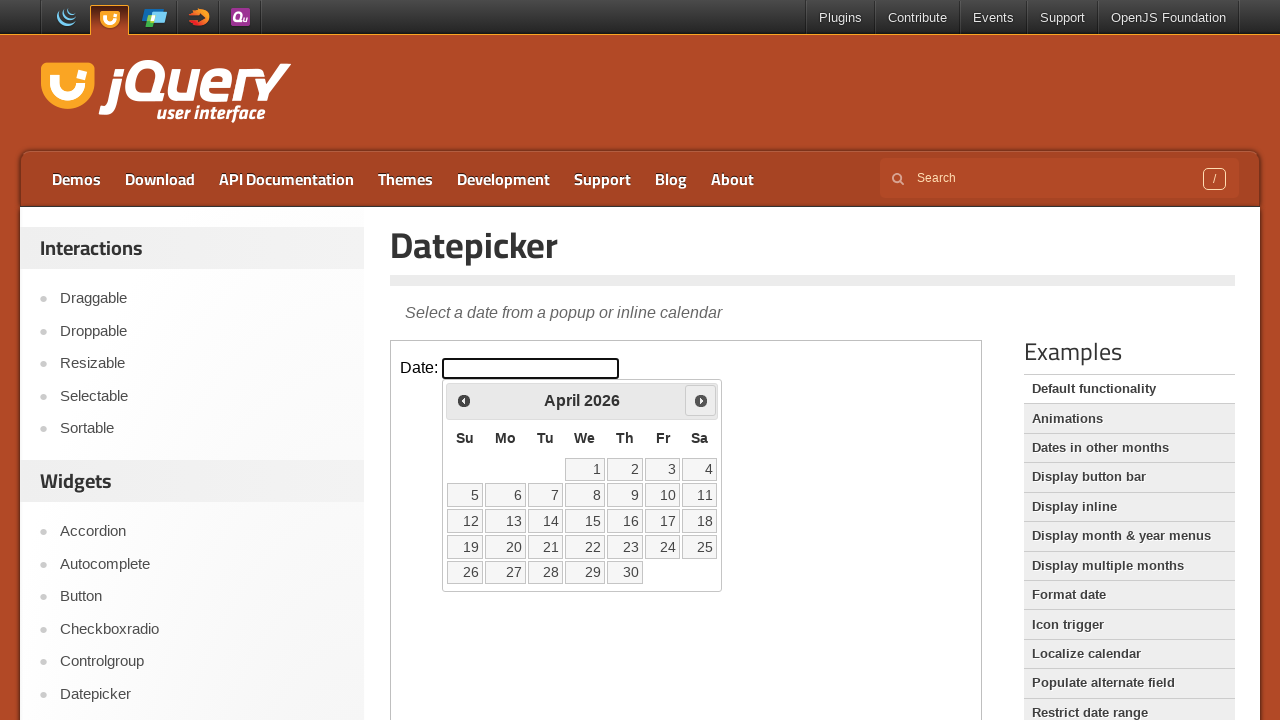

Counted 30 clickable date cells in calendar
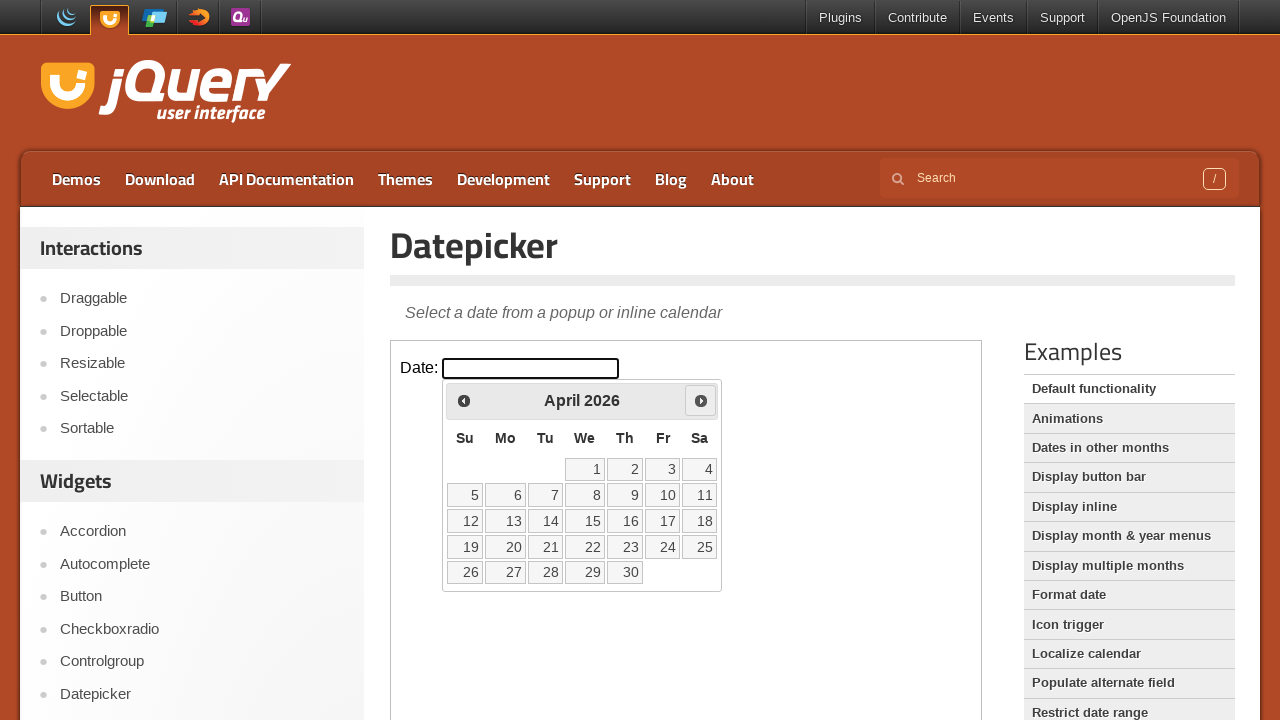

Clicked date 10 in the calendar at (663, 495) on iframe.demo-frame >> internal:control=enter-frame >> table.ui-datepicker-calenda
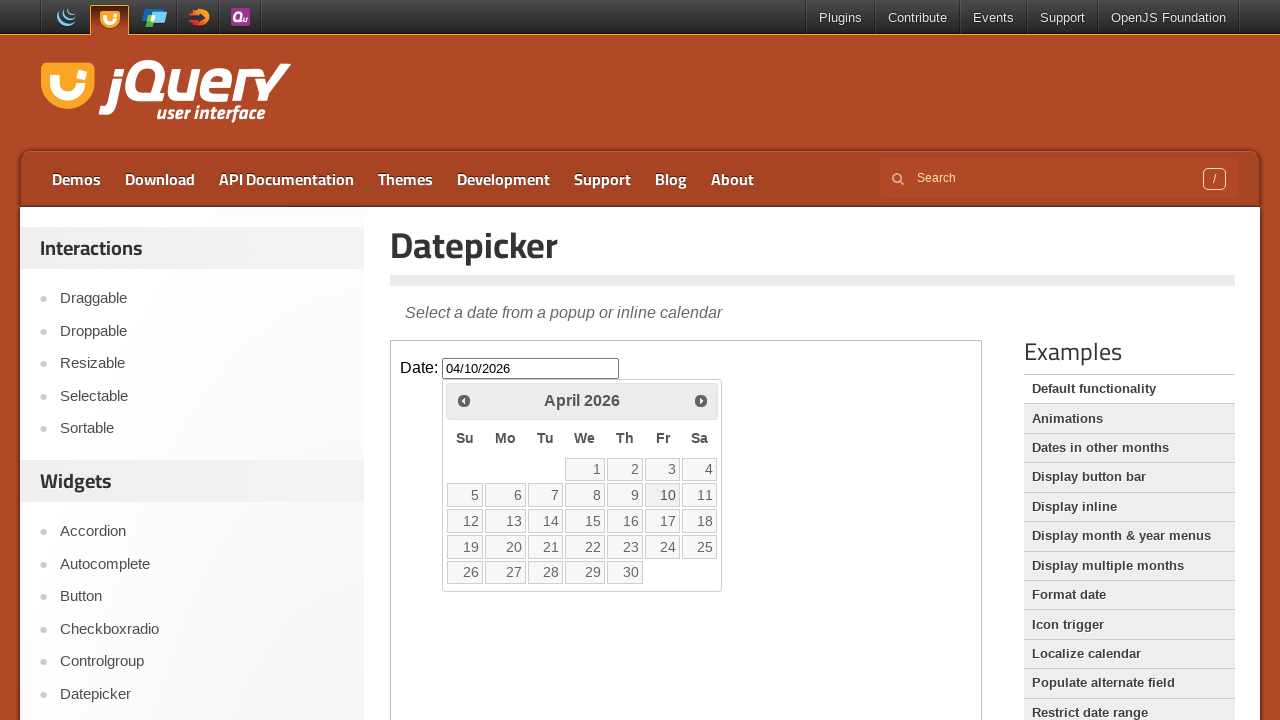

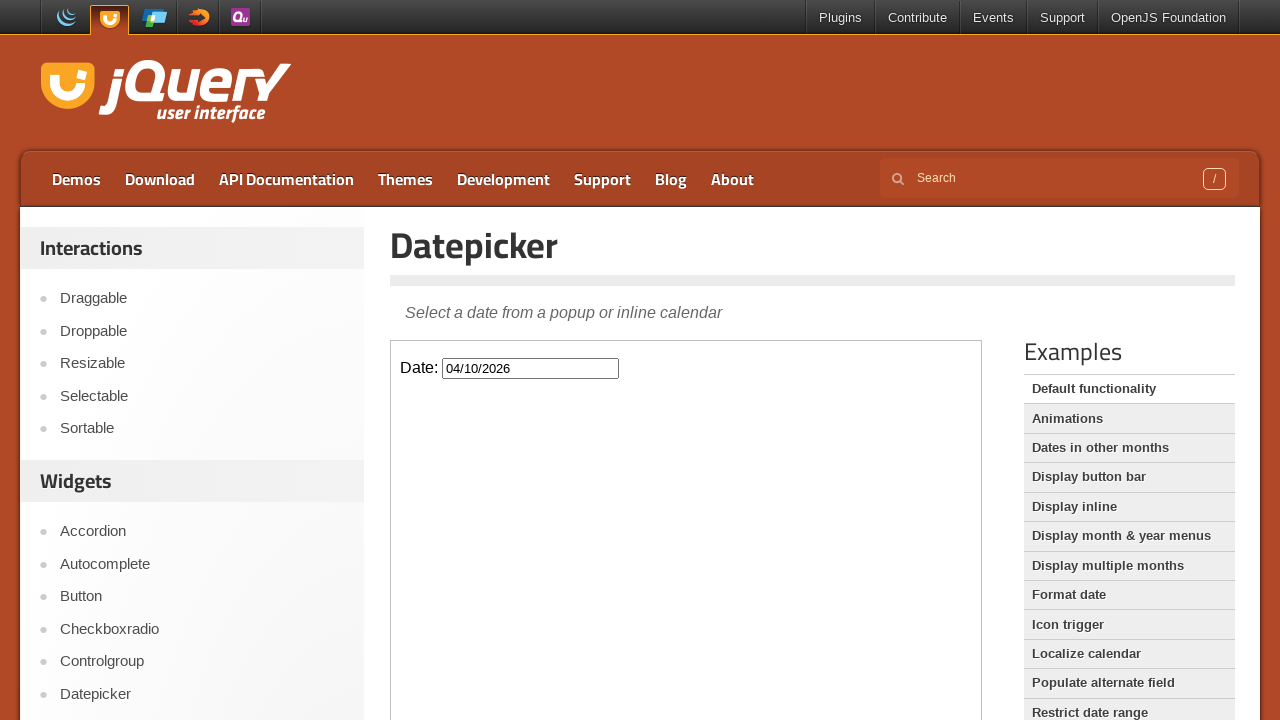